Tests a practice form by filling in name, email, password, selecting gender from dropdown, checking a checkbox, selecting a radio button, entering a date, and submitting the form to verify successful submission.

Starting URL: https://rahulshettyacademy.com/angularpractice/

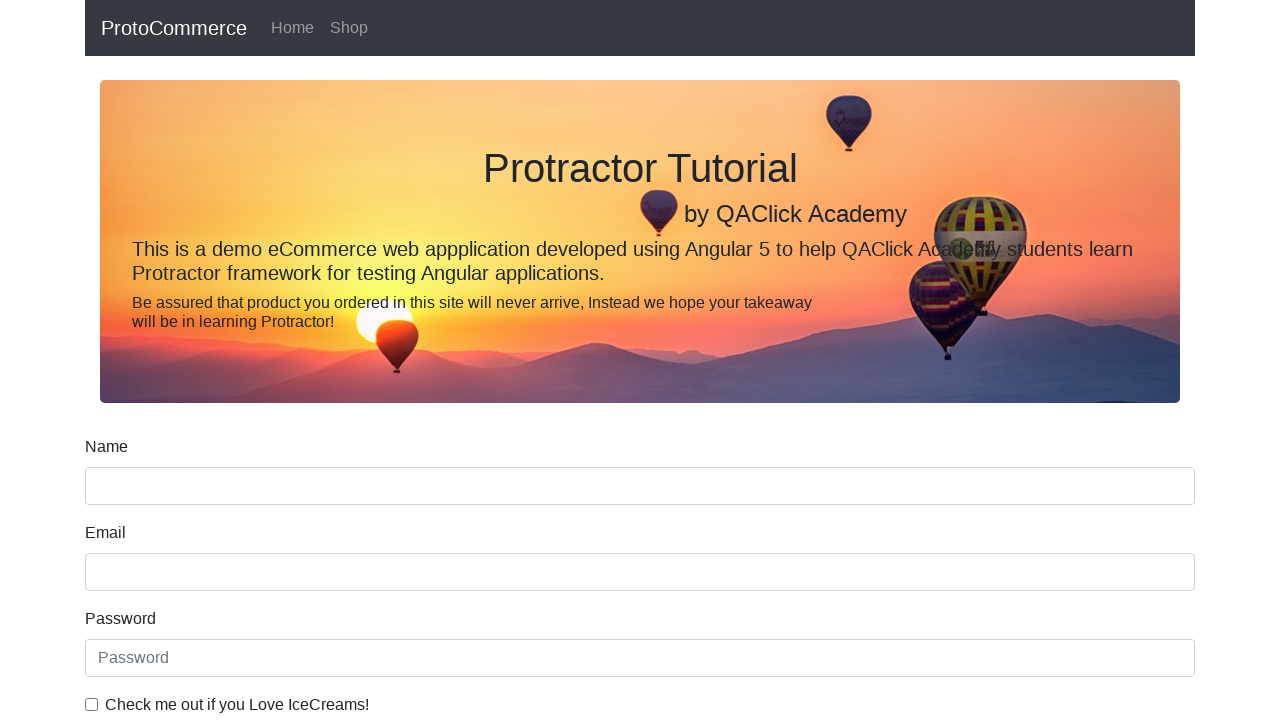

Filled name field with 'John Doe' on input[minlength='2']
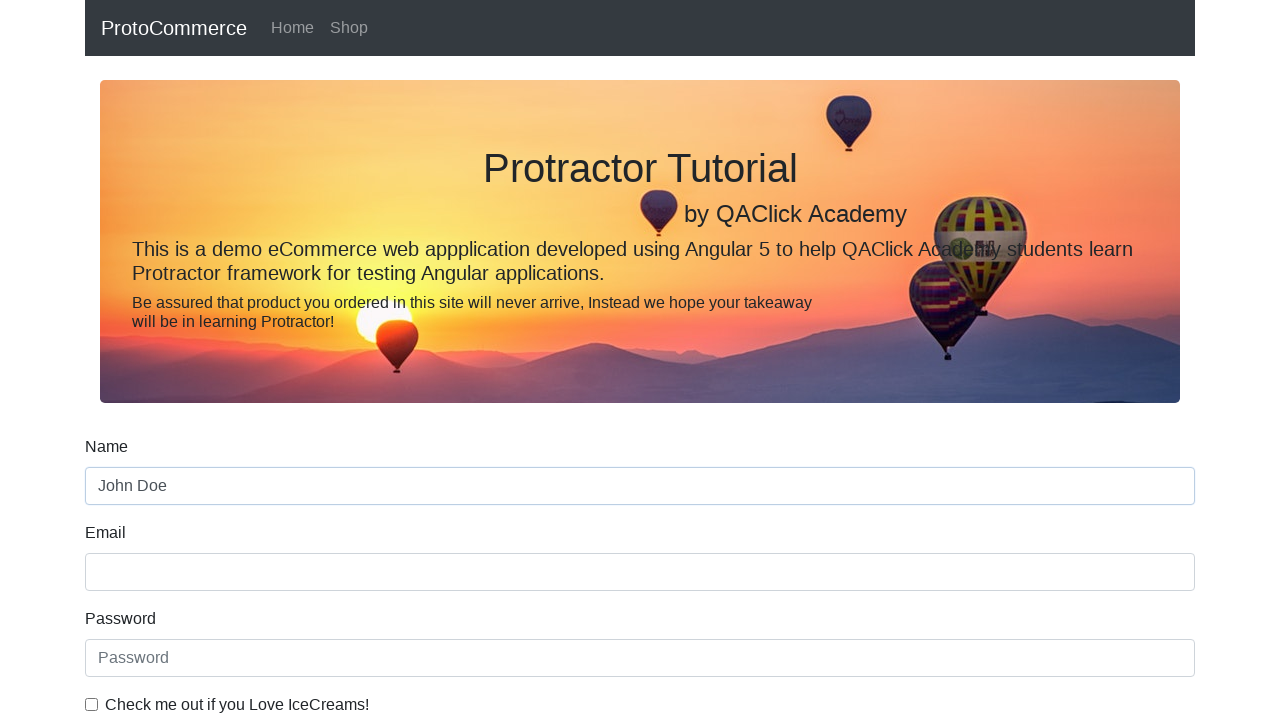

Filled email field with 'johndoe@gmail.com' on input[name='email']
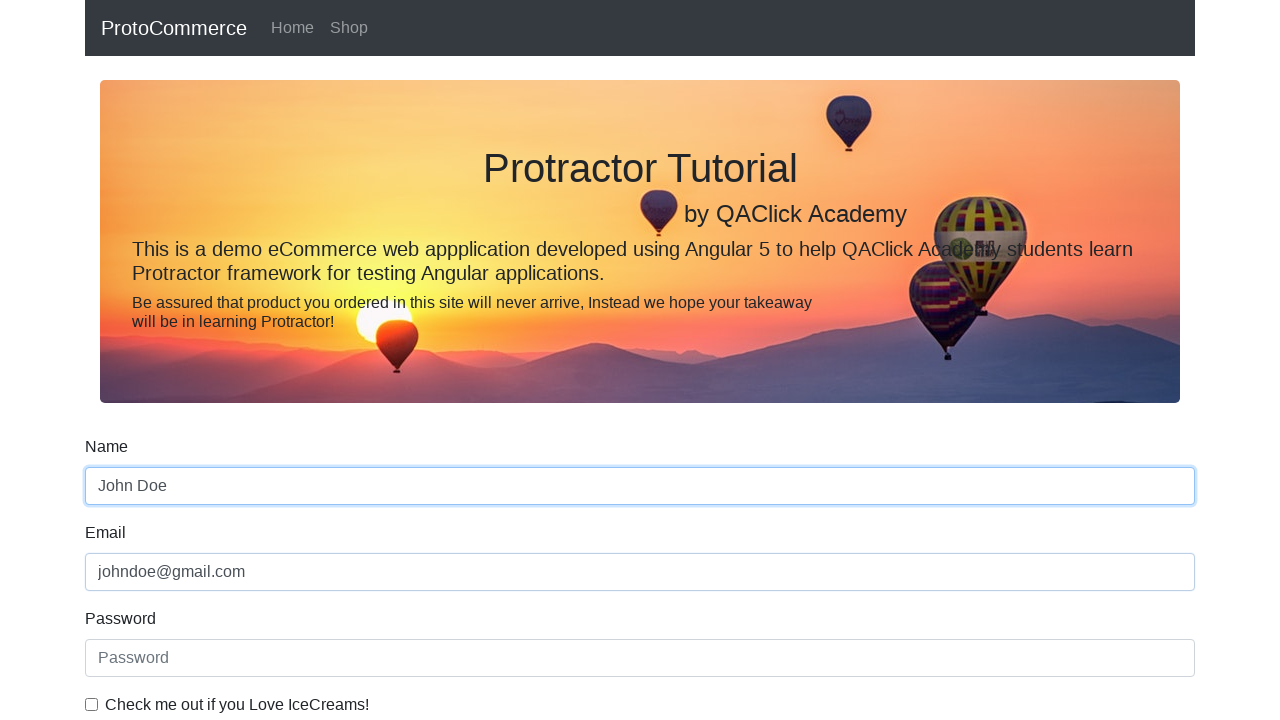

Filled password field with 'SecurePass456' on input[type='password']
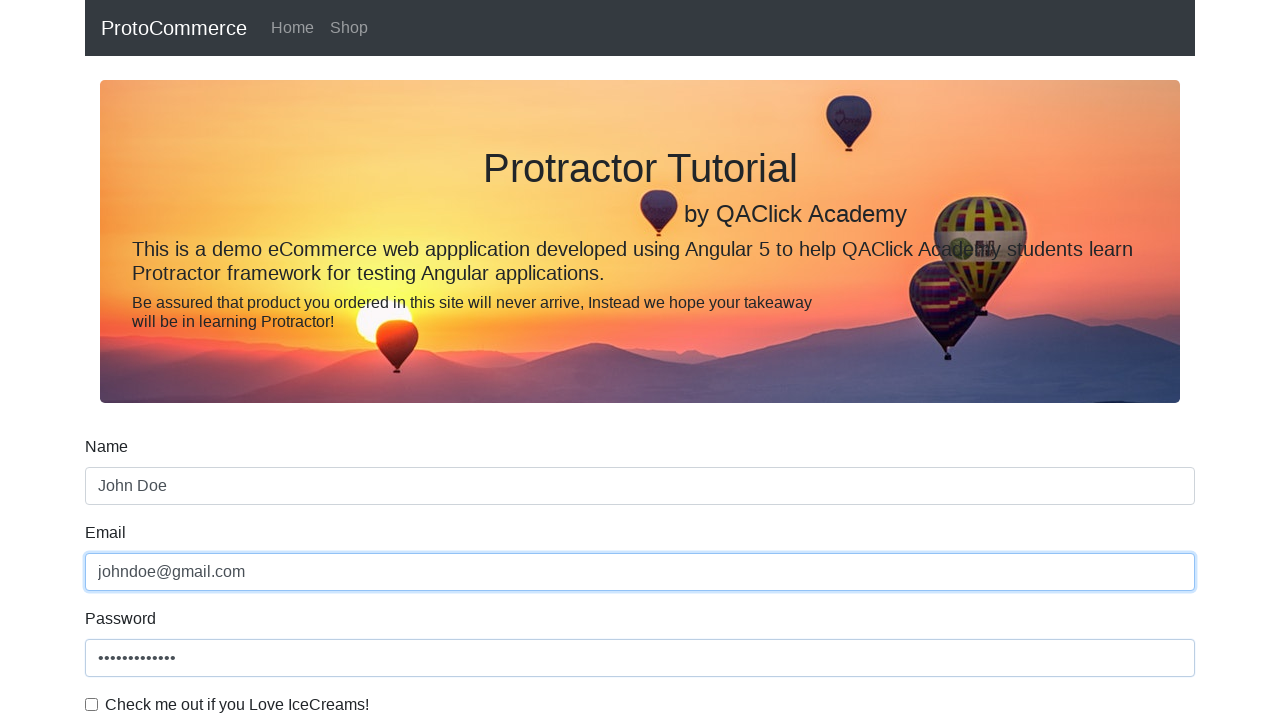

Checked the checkbox at (92, 704) on [type='checkbox']
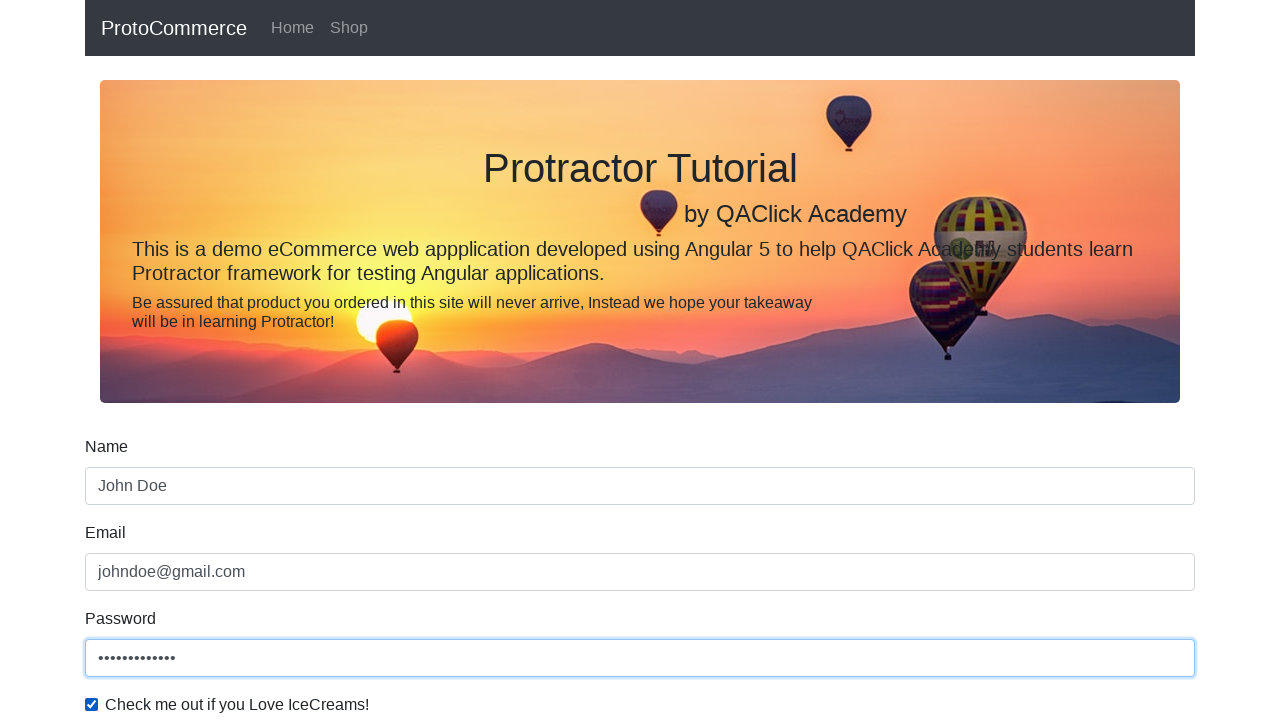

Selected 'Female' from gender dropdown on select[id='exampleFormControlSelect1']
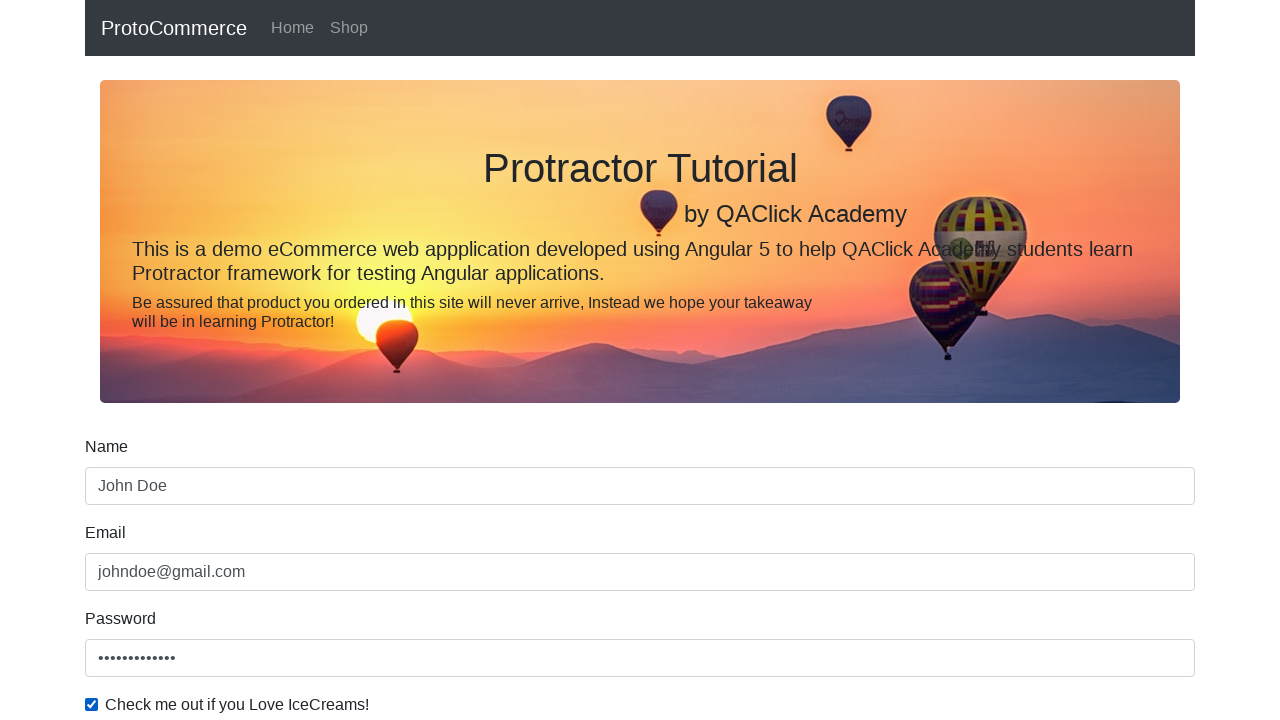

Selected 'Student' radio button at (238, 360) on input[id='inlineRadio1']
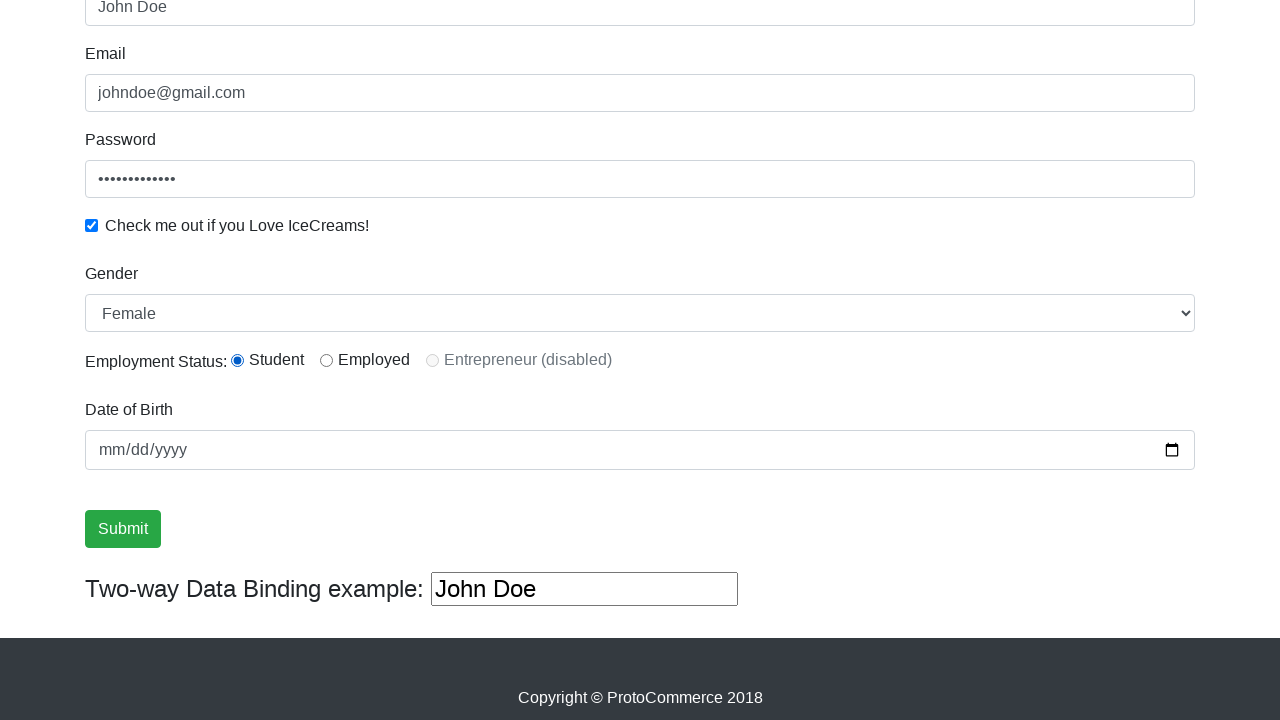

Filled date of birth with '2023-05-10' on input[type='date']
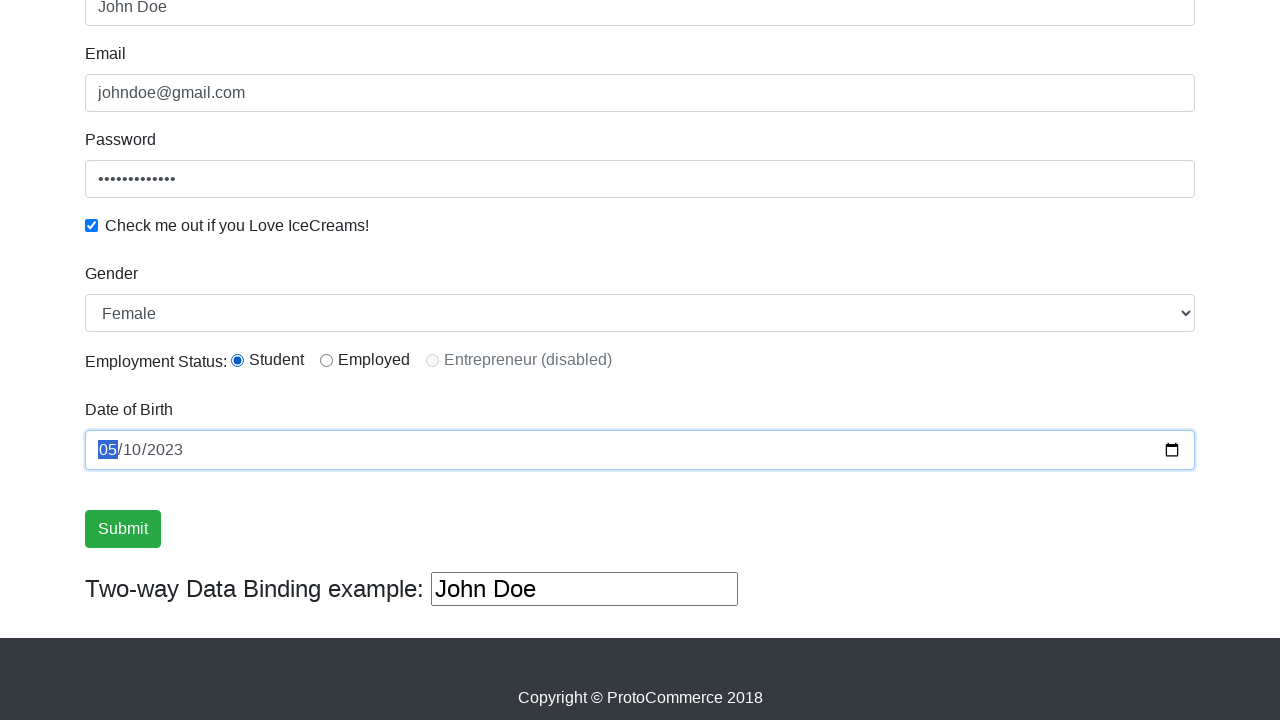

Clicked Submit button to submit the form at (123, 529) on input[value='Submit']
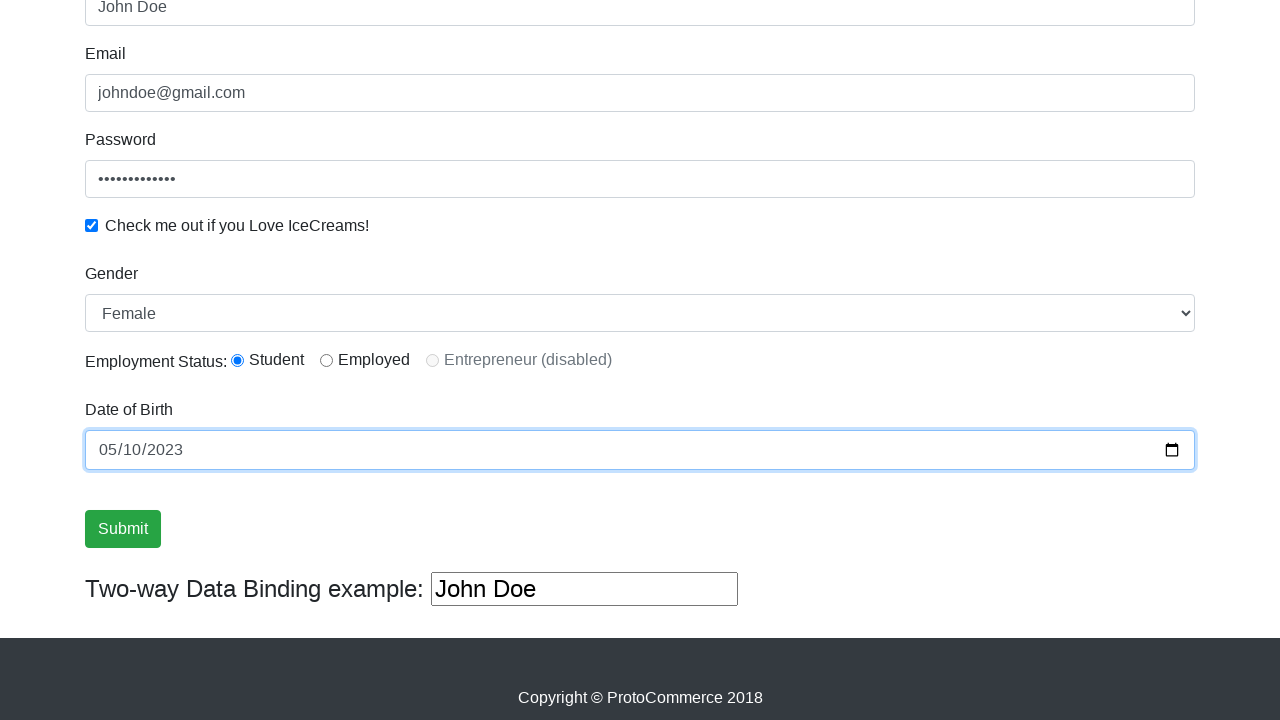

Form successfully submitted and success message appeared
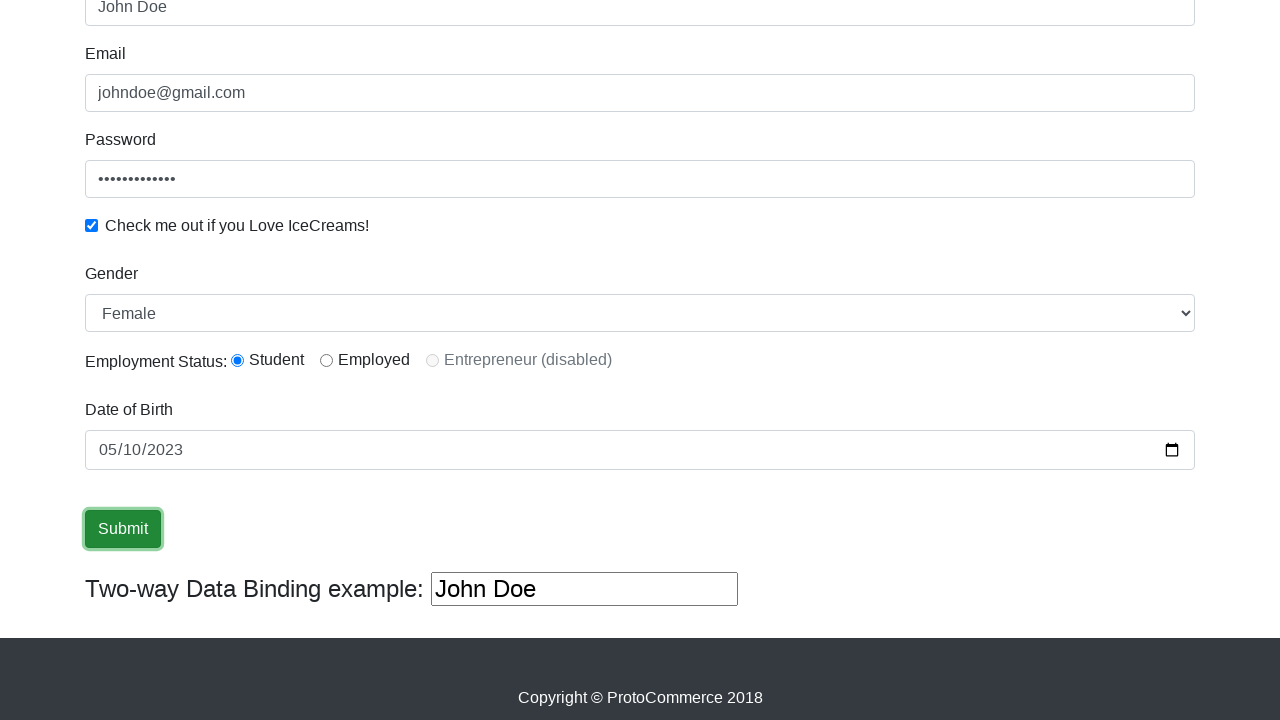

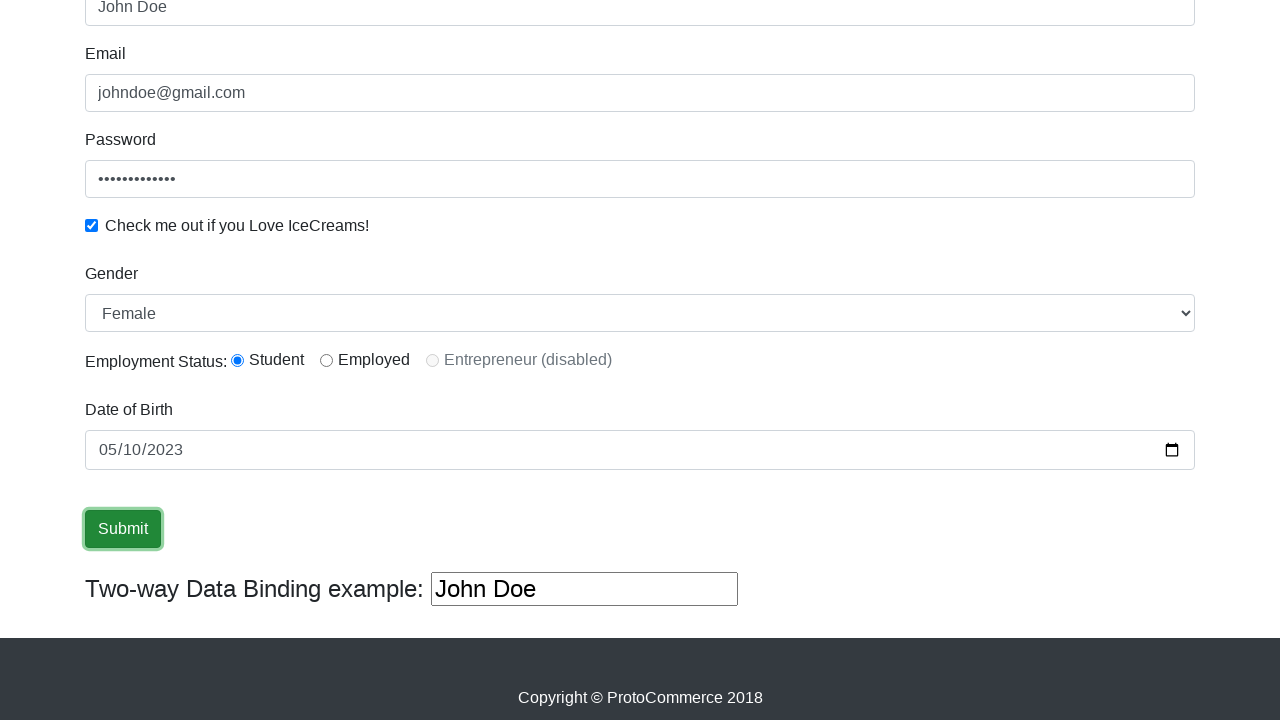